Tests opening a new browser tab, navigating to a different URL in that tab, and verifying that two window handles exist

Starting URL: https://the-internet.herokuapp.com/windows

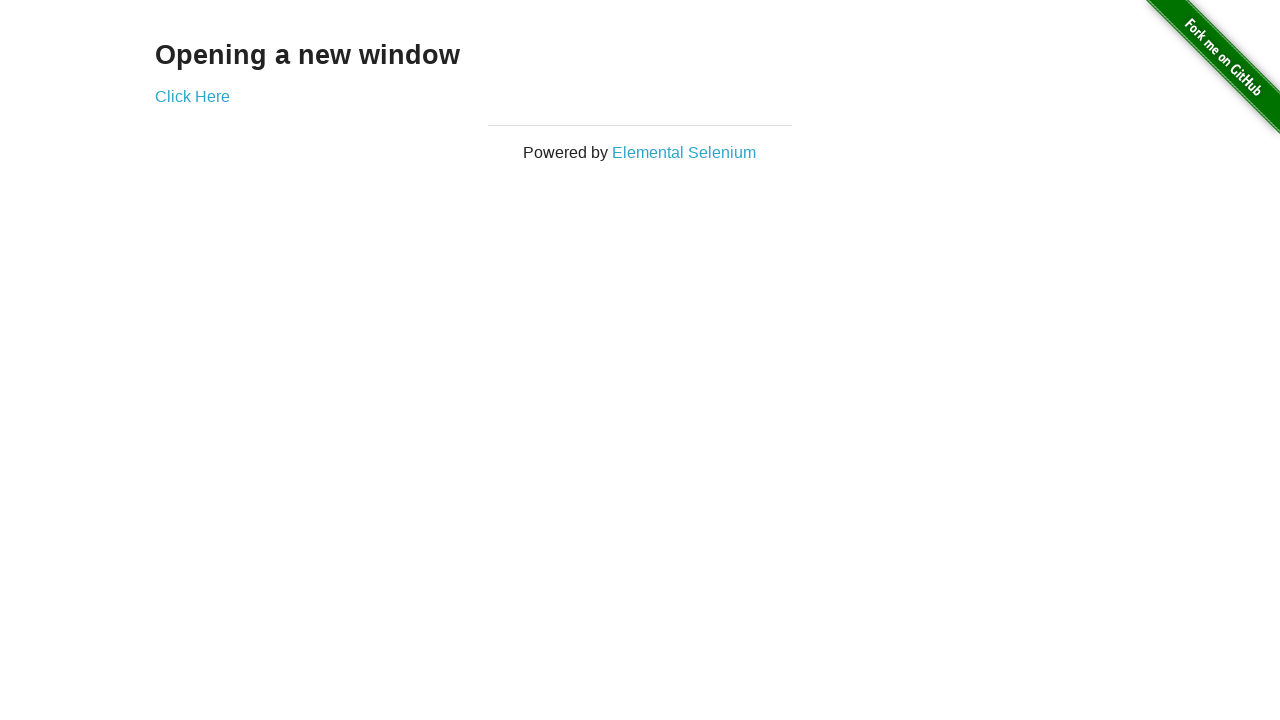

Opened a new browser tab
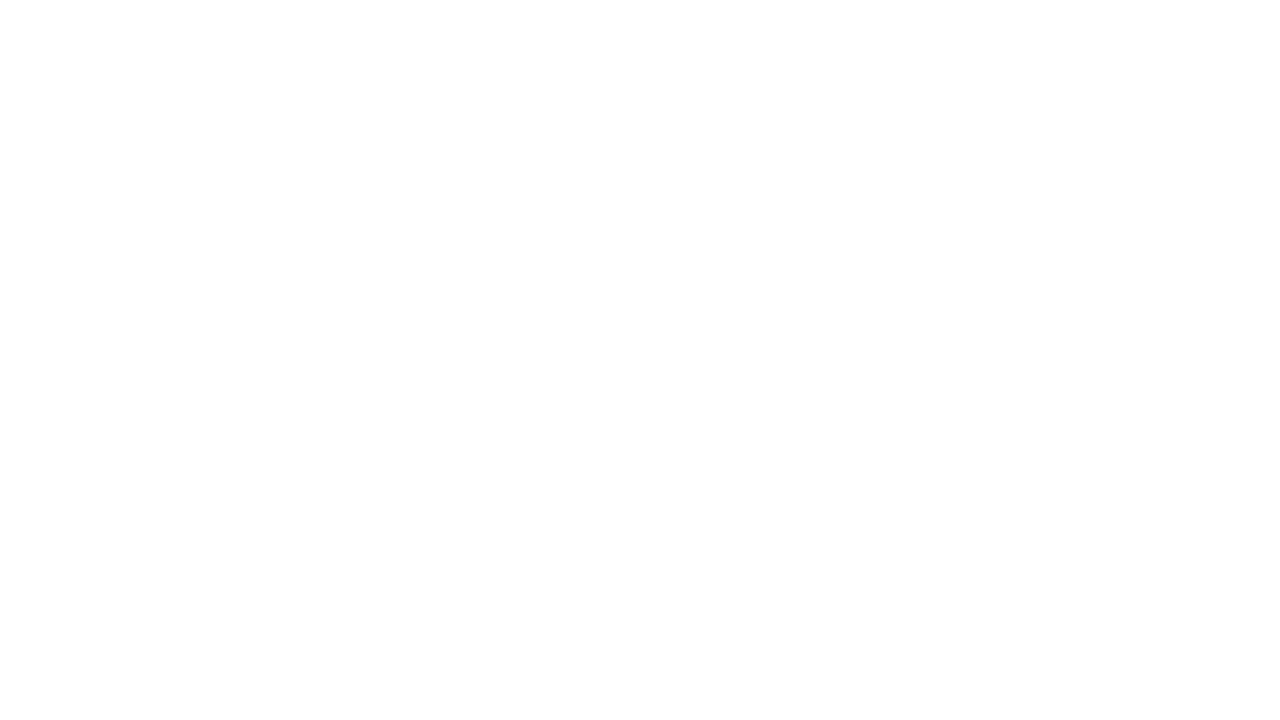

Navigated new tab to https://the-internet.herokuapp.com/typos
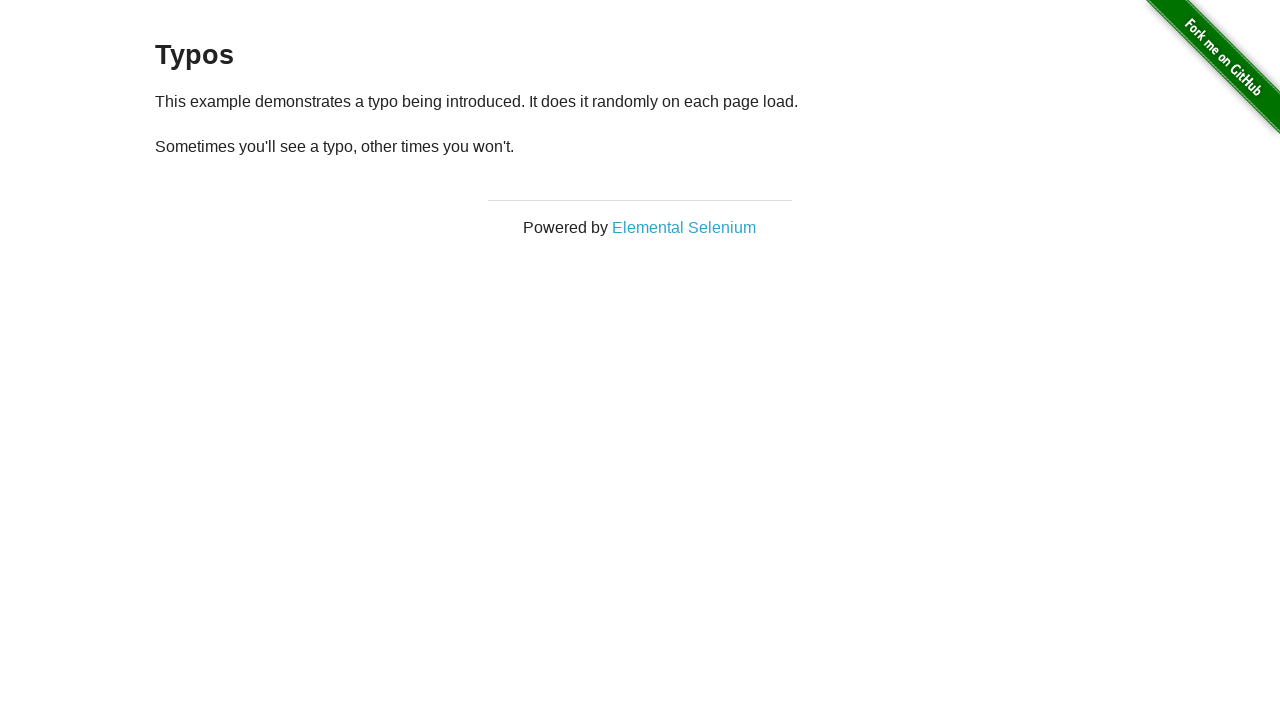

Verified that two window handles exist - assertion passed
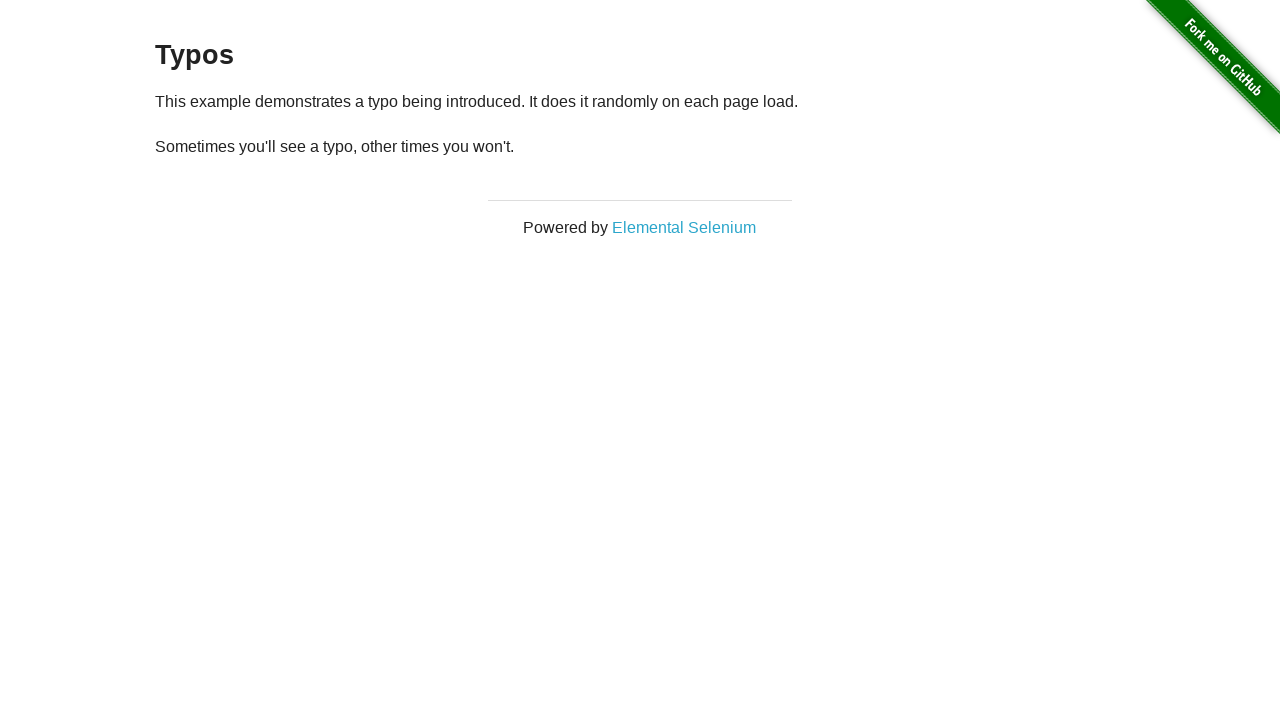

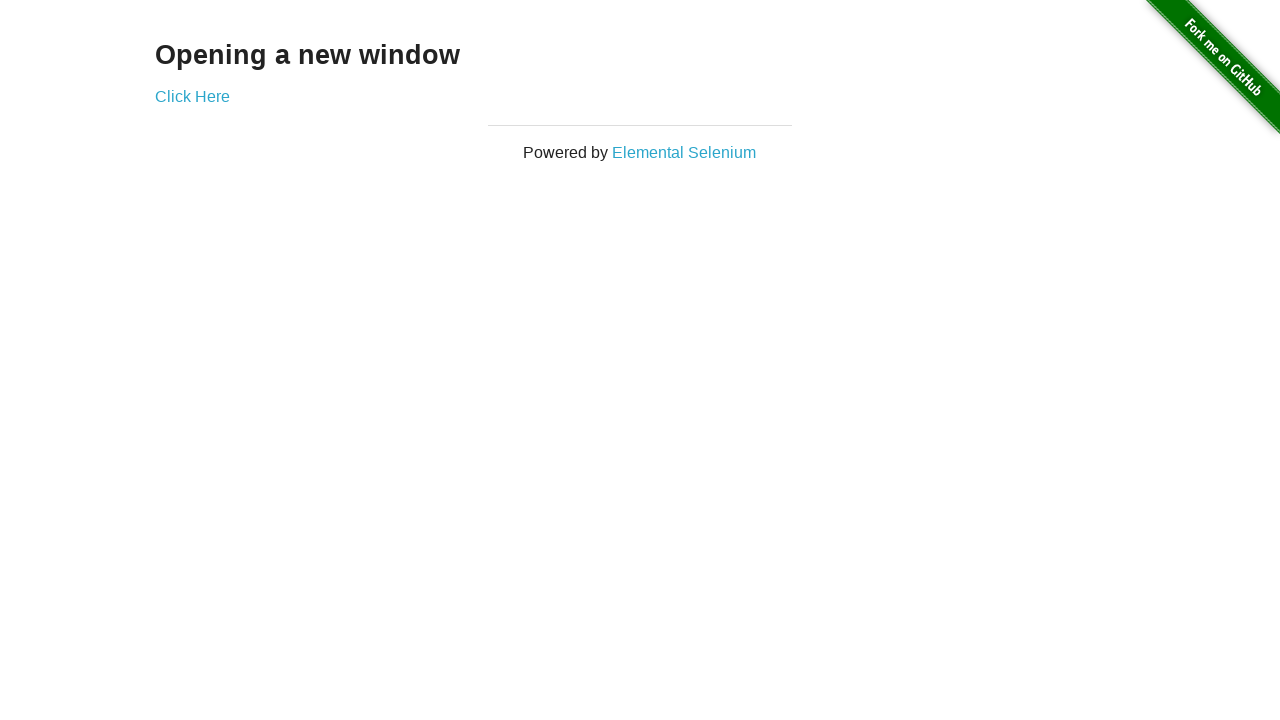